Tests the Current Address text box field by entering an address and verifying it appears in the output after submission

Starting URL: https://demoqa.com/text-box

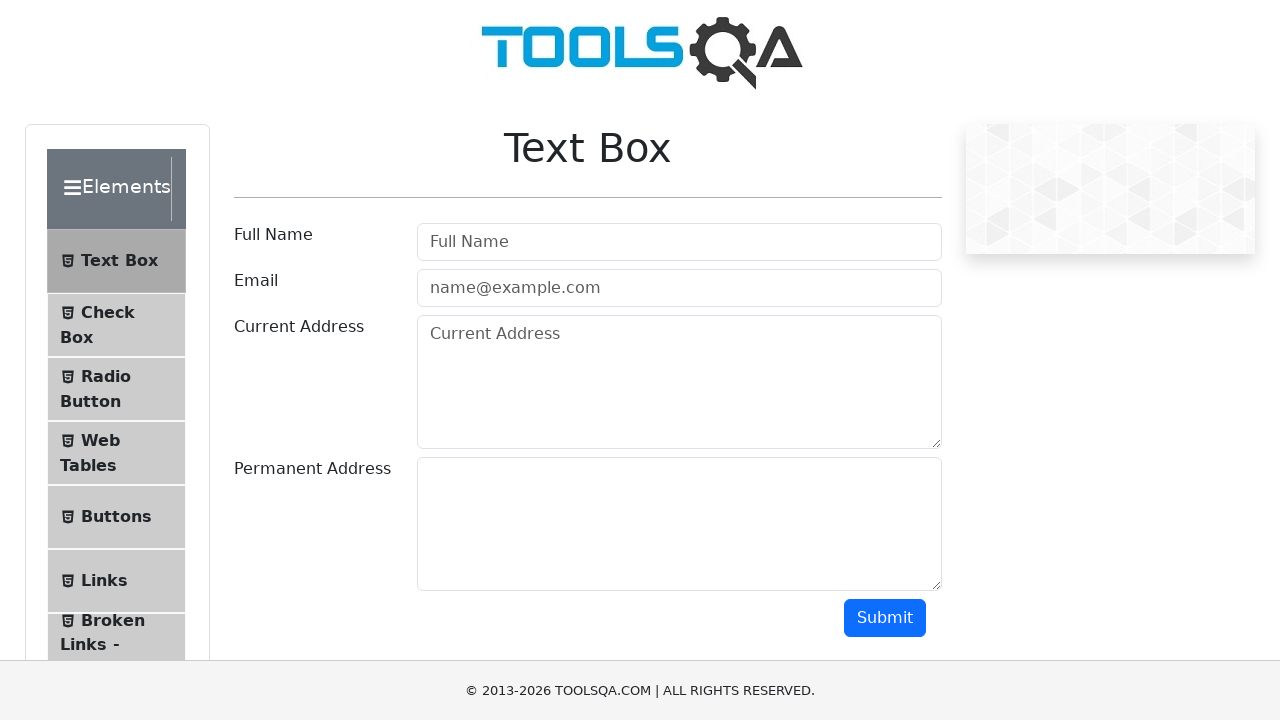

Filled Current Address field with 'Russian Federation' on #currentAddress
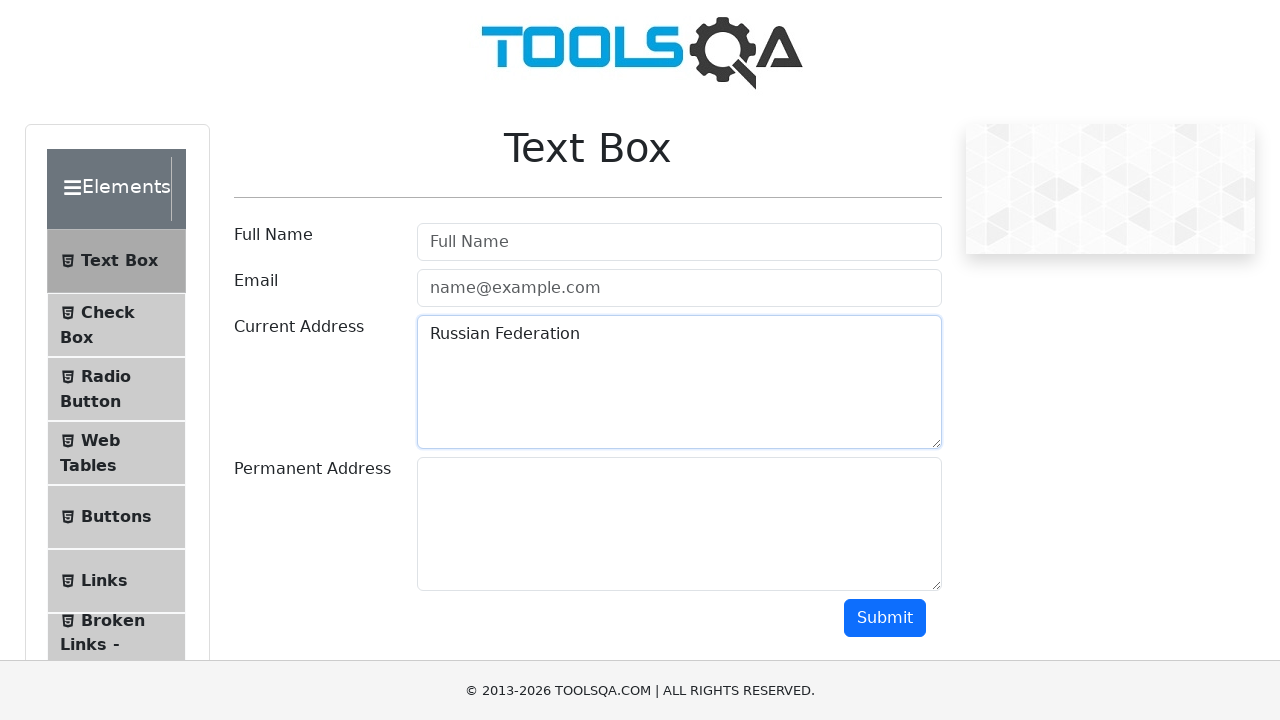

Clicked submit button at (885, 618) on #submit
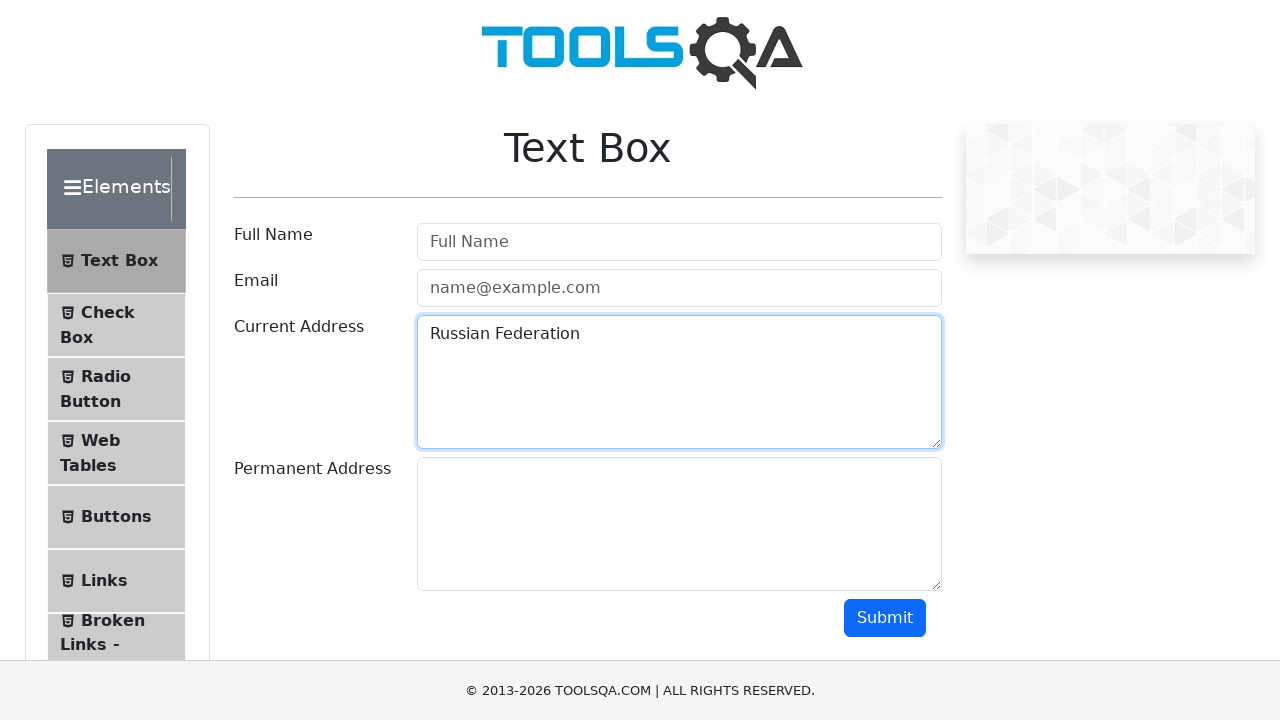

Current Address result appeared in output after submission
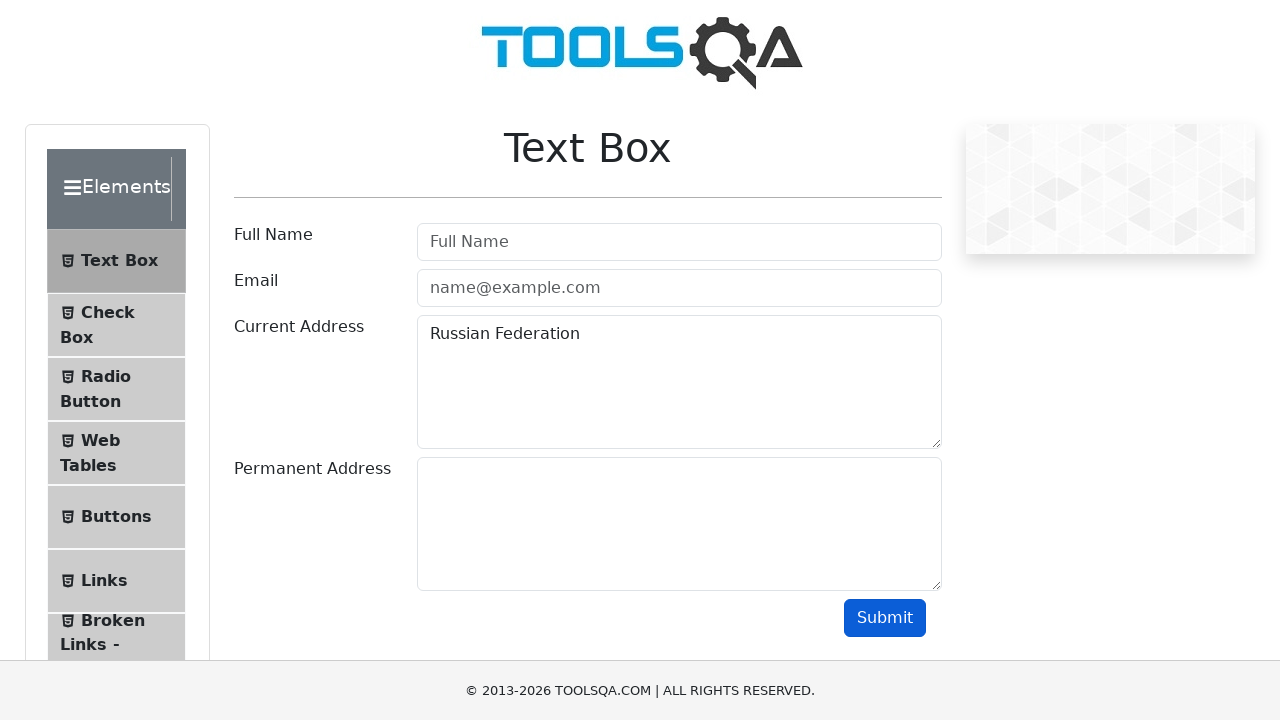

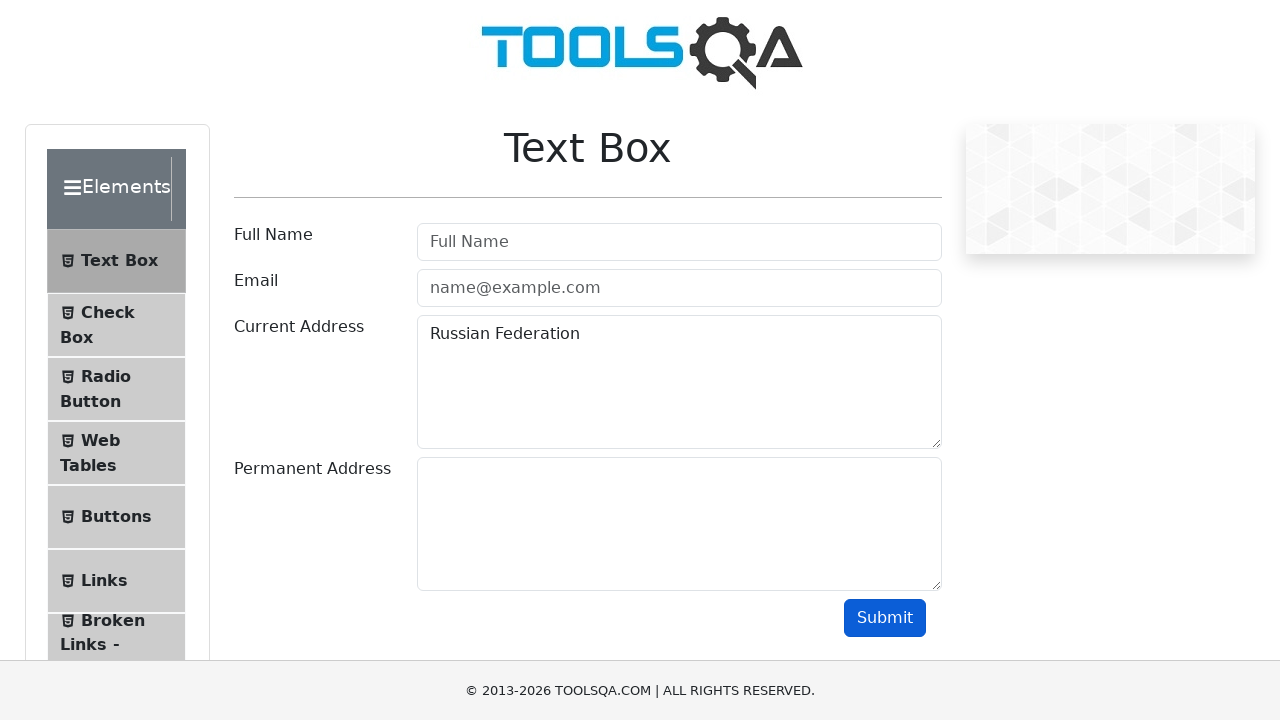